Tests multi-select dropdown functionality by selecting and deselecting options using different methods (visible text, index, and value)

Starting URL: https://training-support.net/webelements/selects

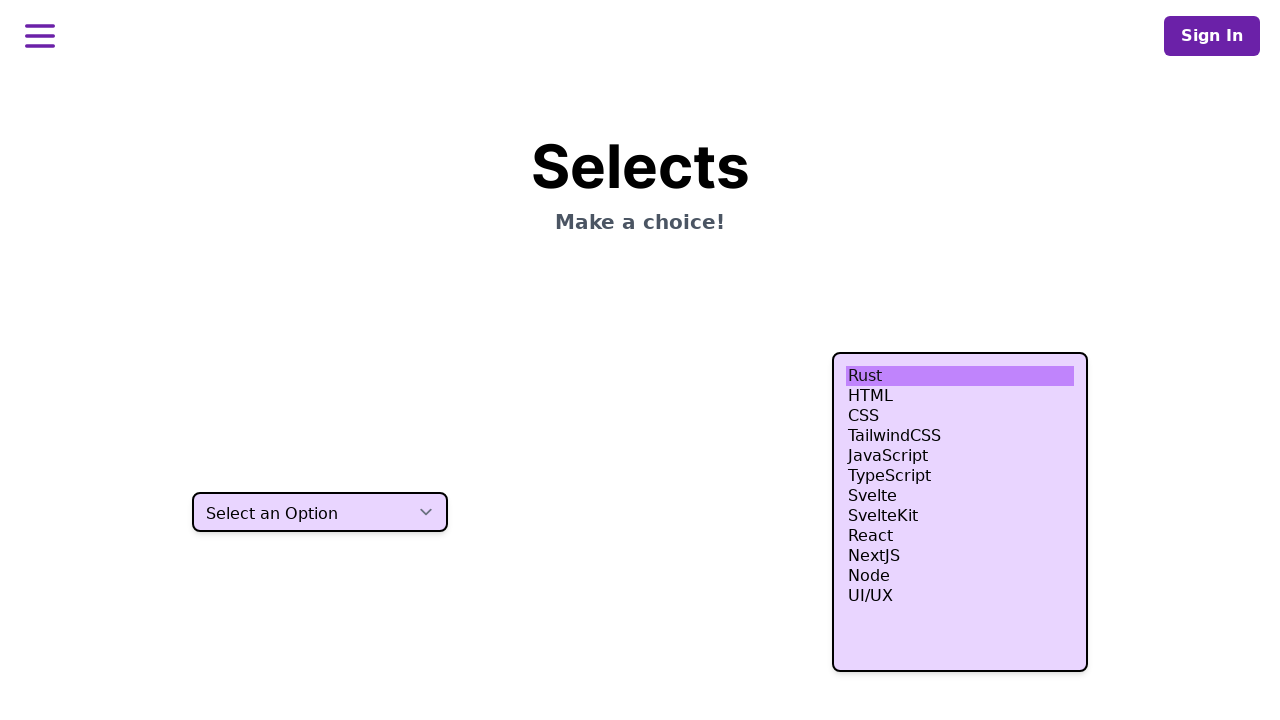

Located multi-select dropdown element
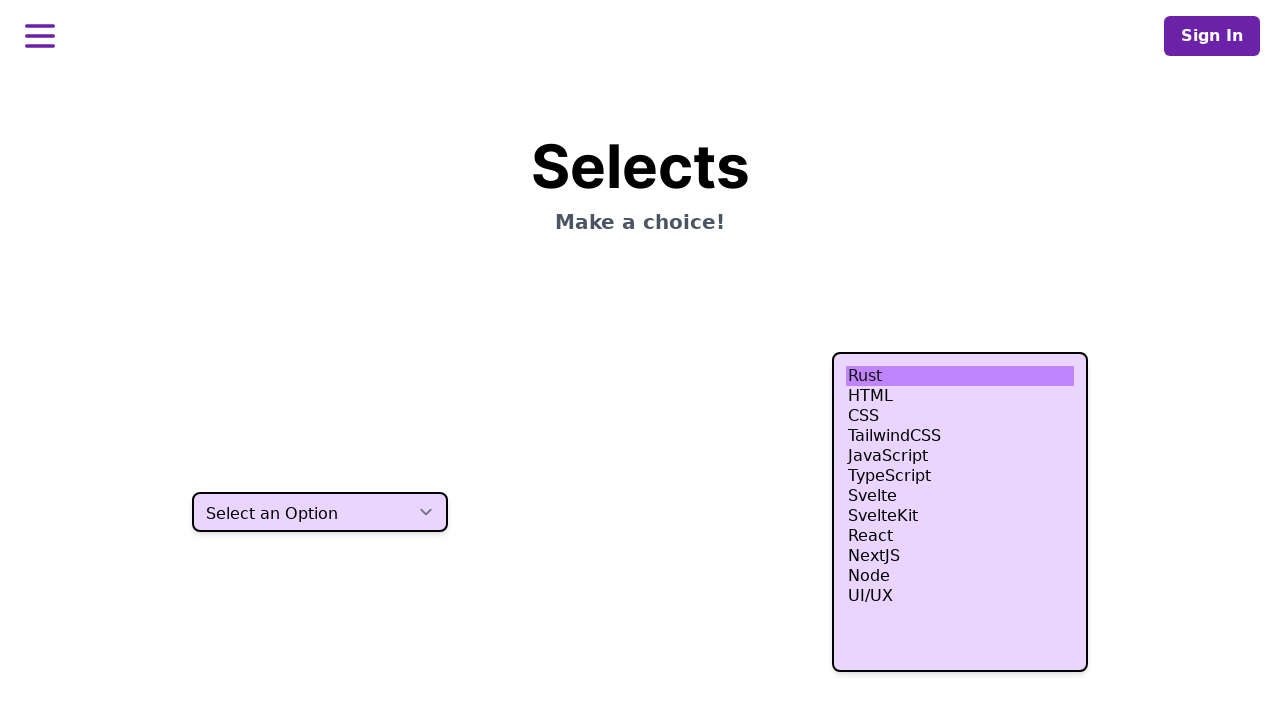

Selected 'HTML' option by visible text on select.h-80
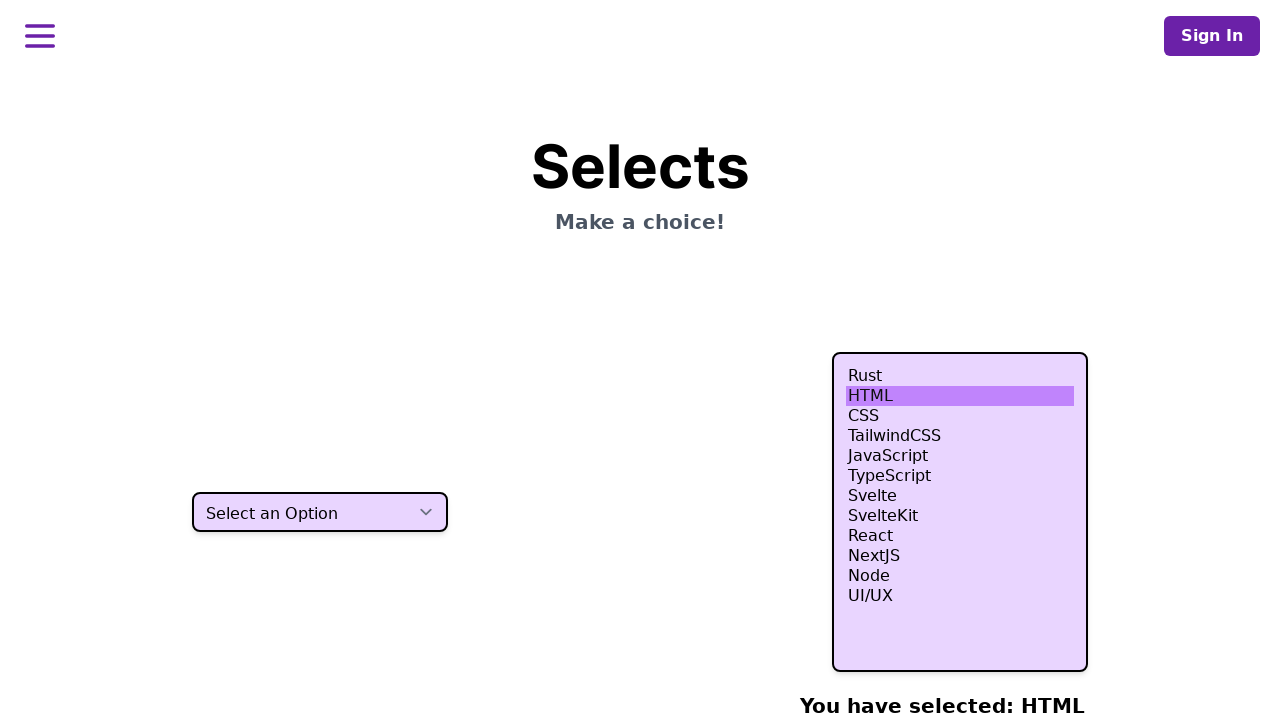

Selected options at indices 3, 4, 5 on select.h-80
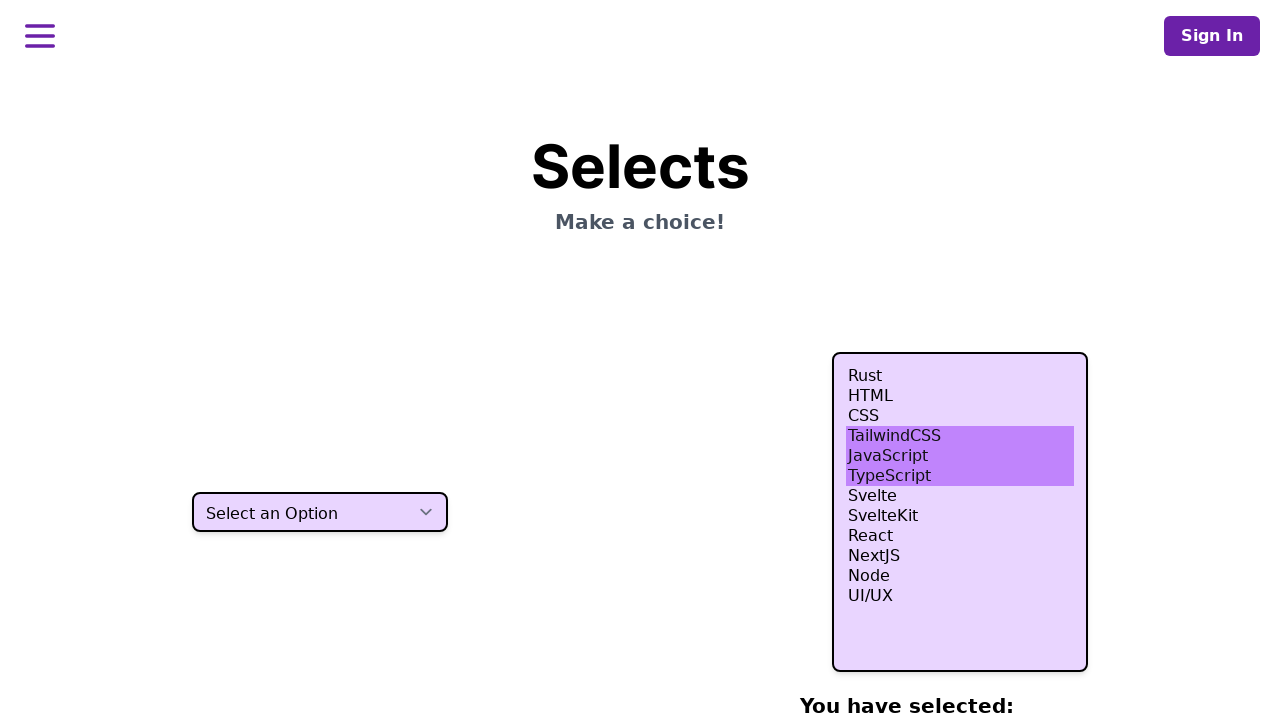

Selected 'nodejs' option by value on select.h-80
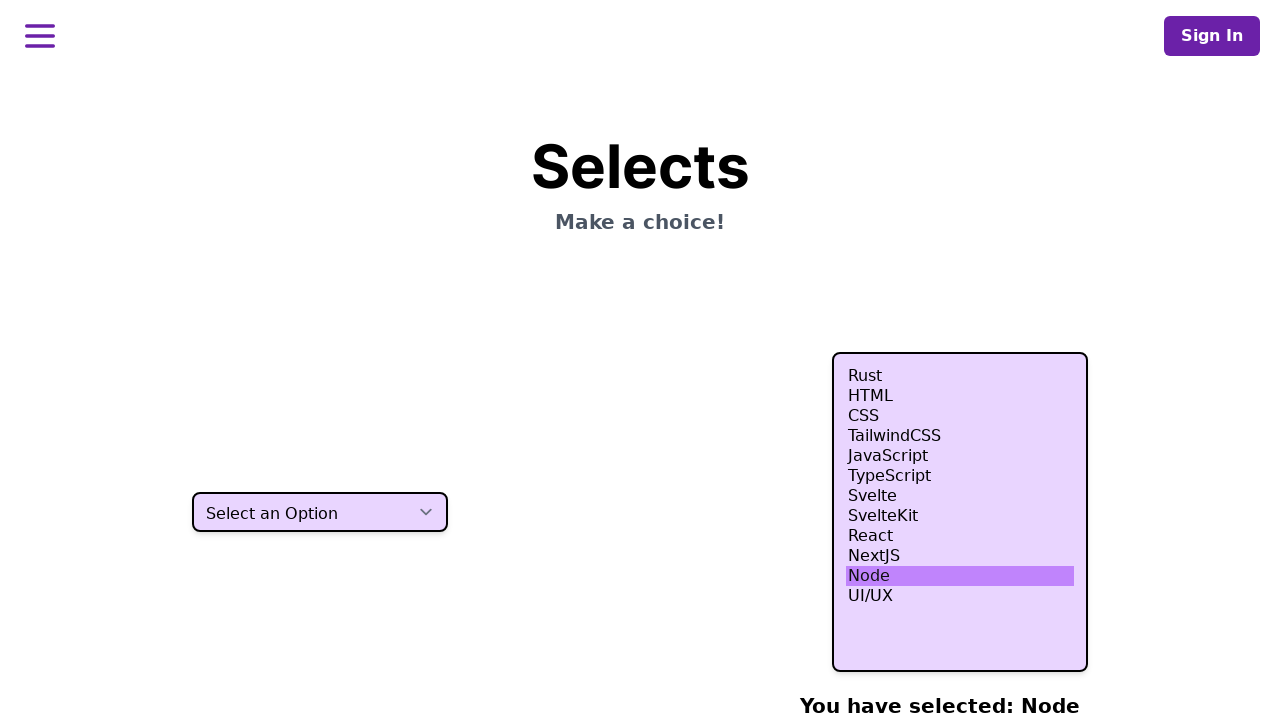

Retrieved all available options from dropdown
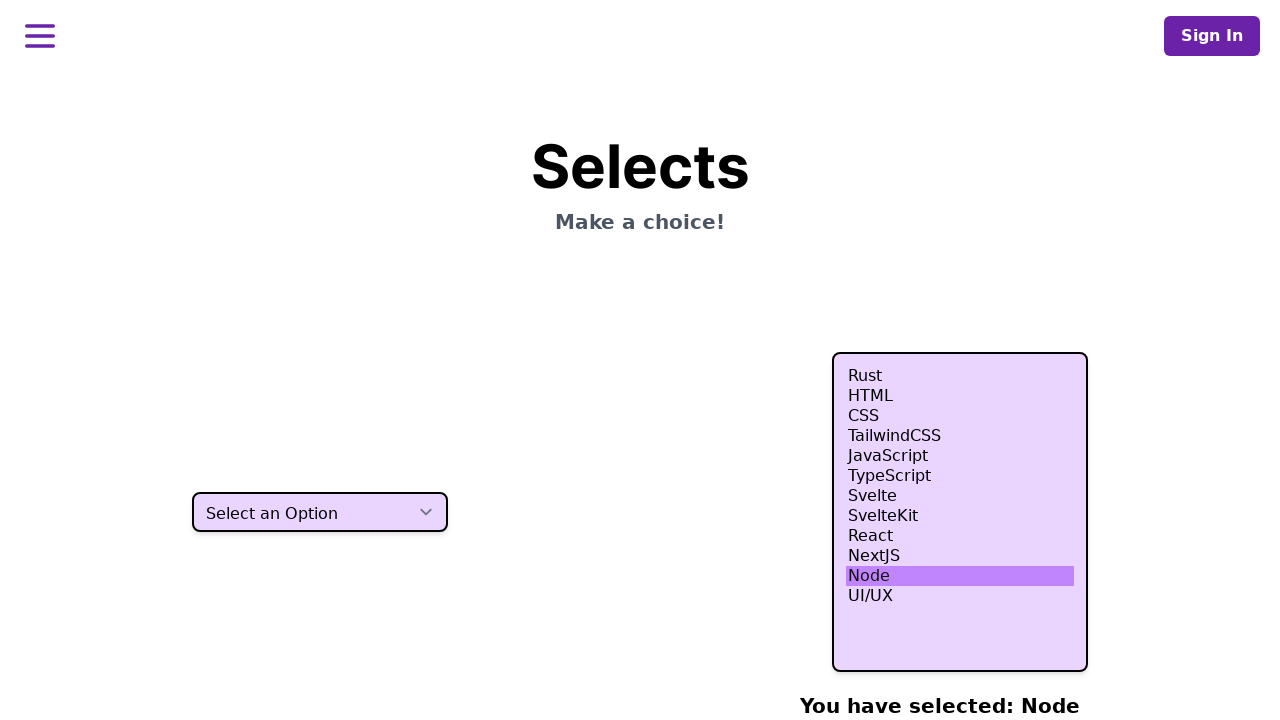

Retrieved current selected option values
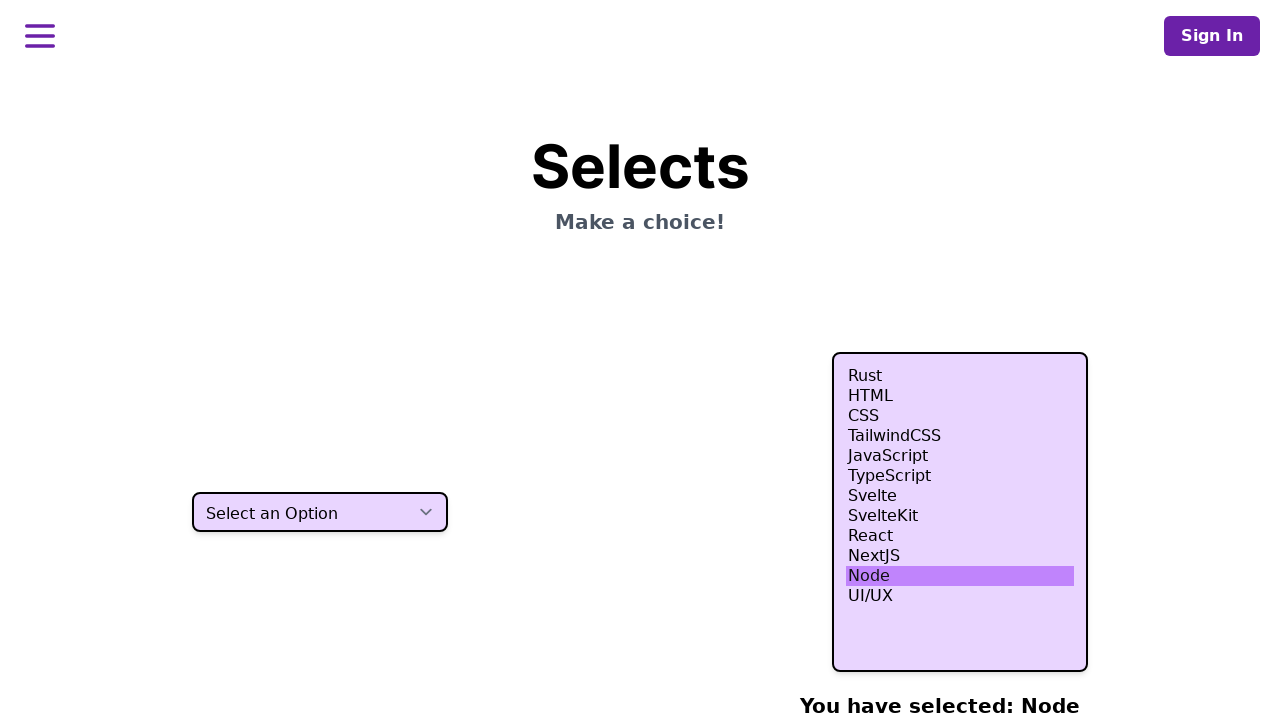

Got value of option at index 4
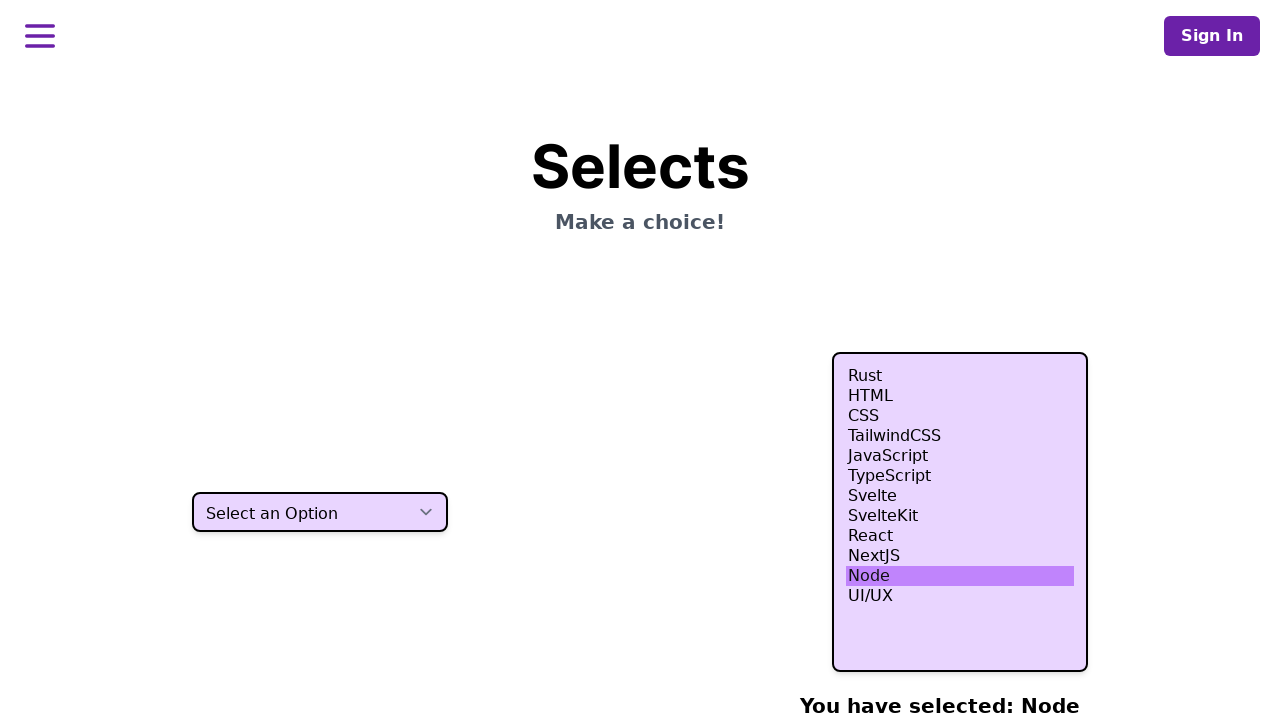

Removed option at index 4 from current selections
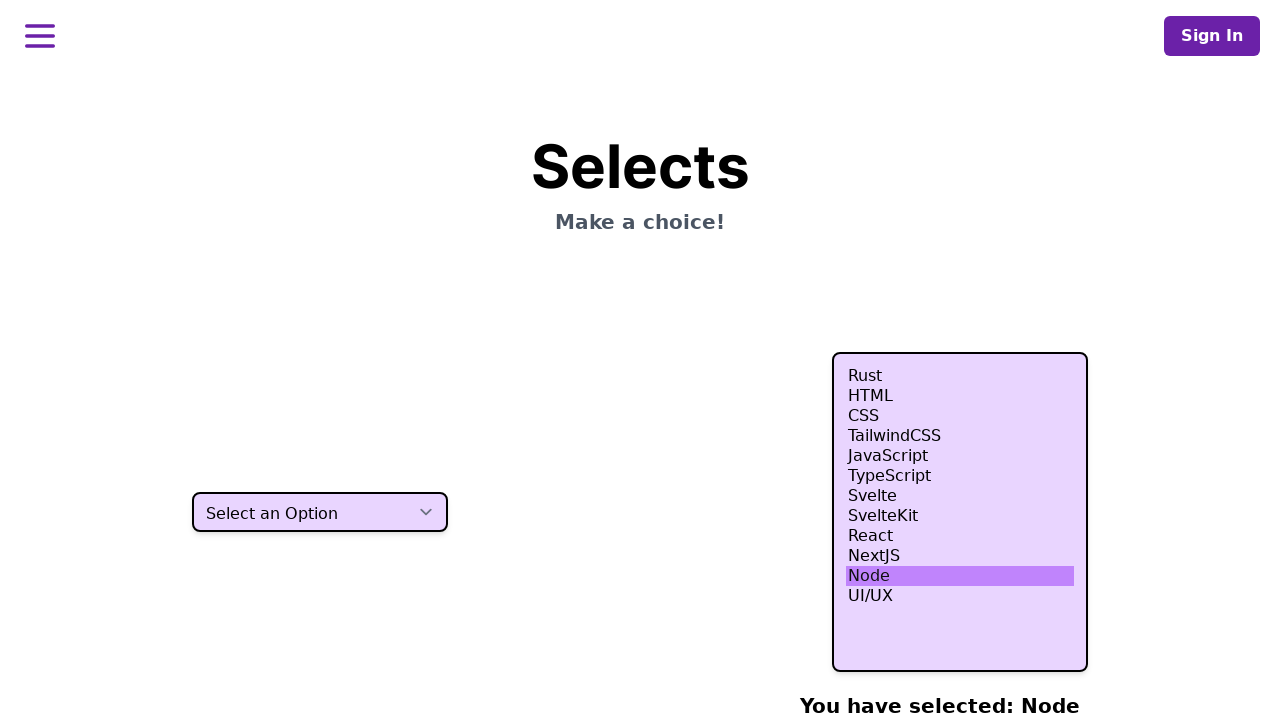

Applied updated selection after removing index 4 on select.h-80
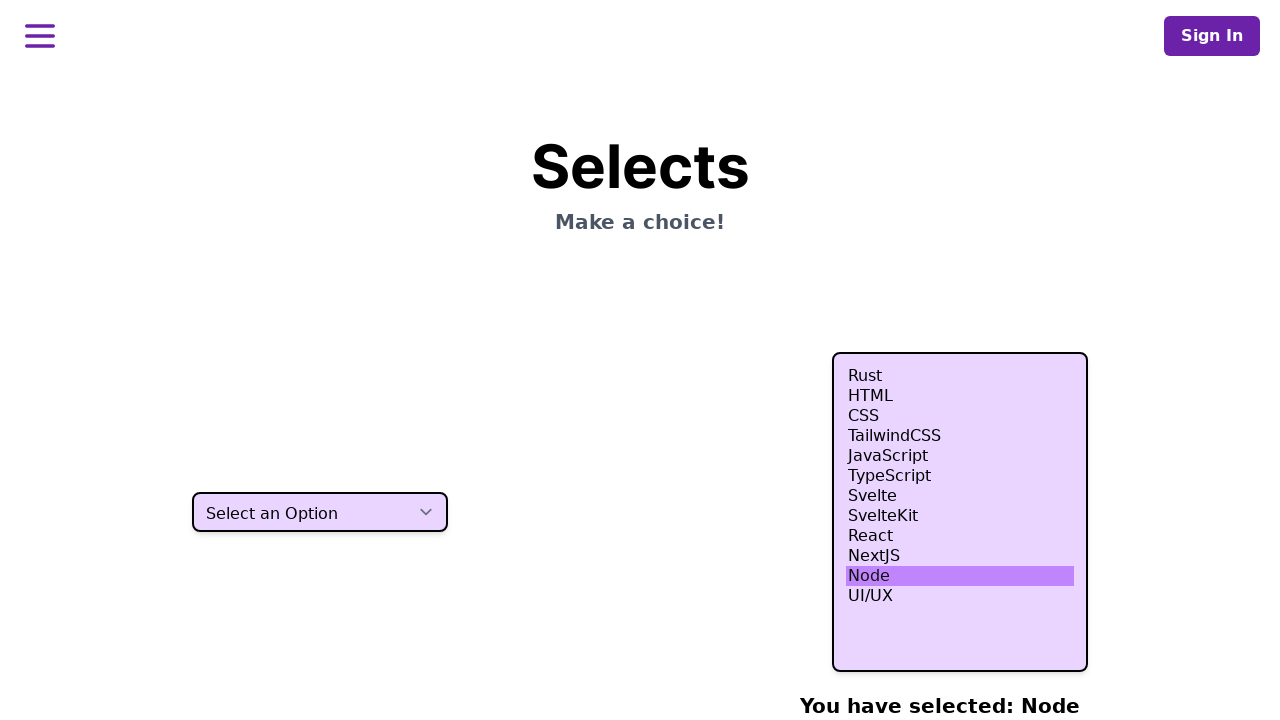

Retrieved all currently selected option text
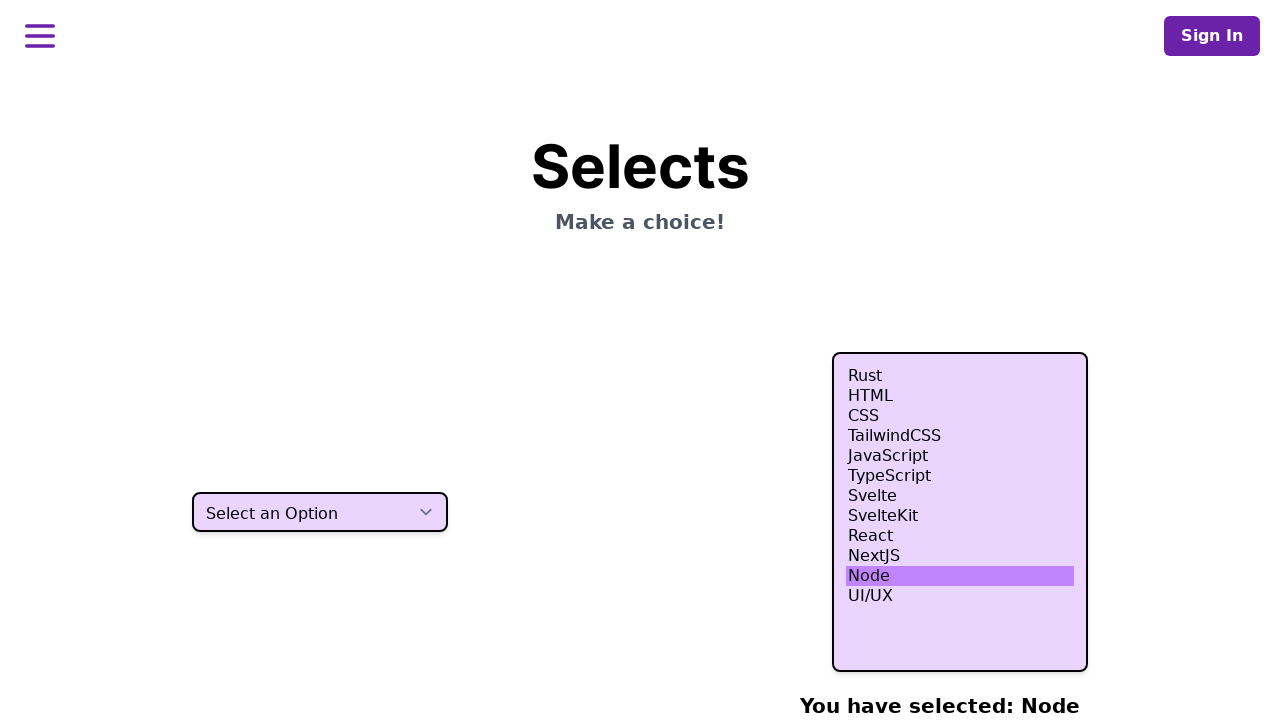

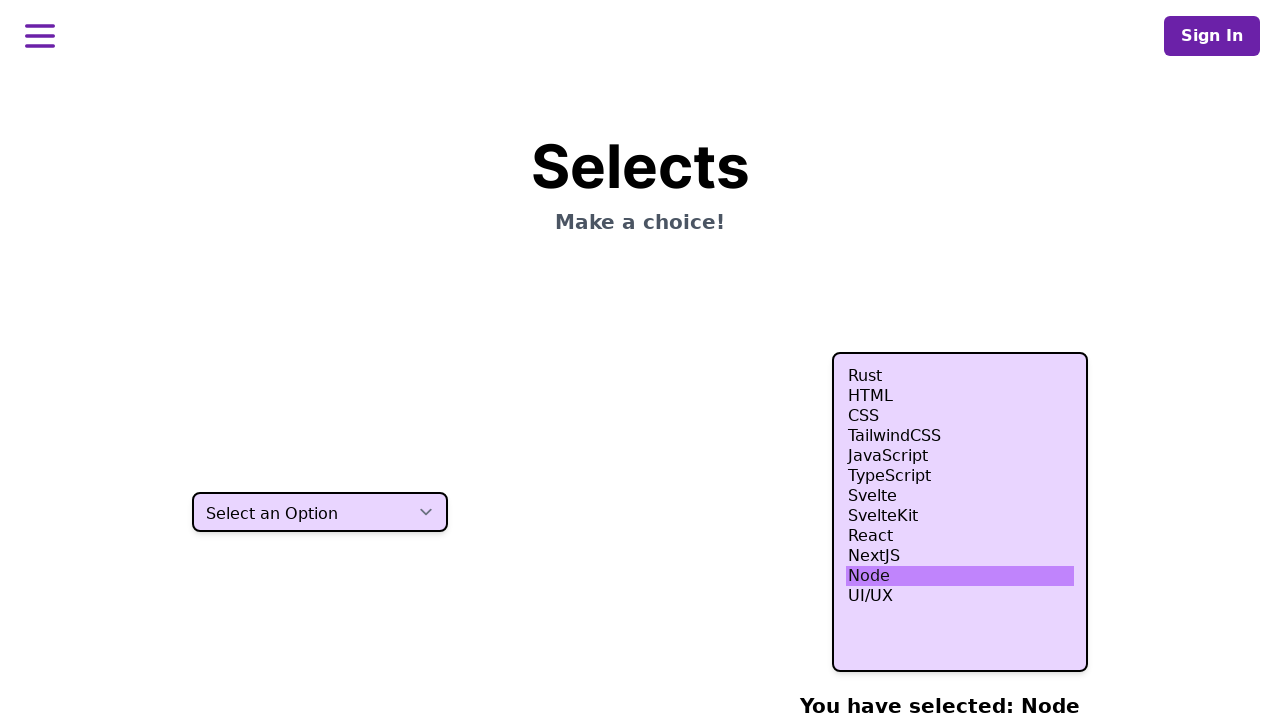